Navigates to the PHP Travels client area page and clicks on the Announcements link in the primary navbar

Starting URL: https://phptravels.org/clientarea.php

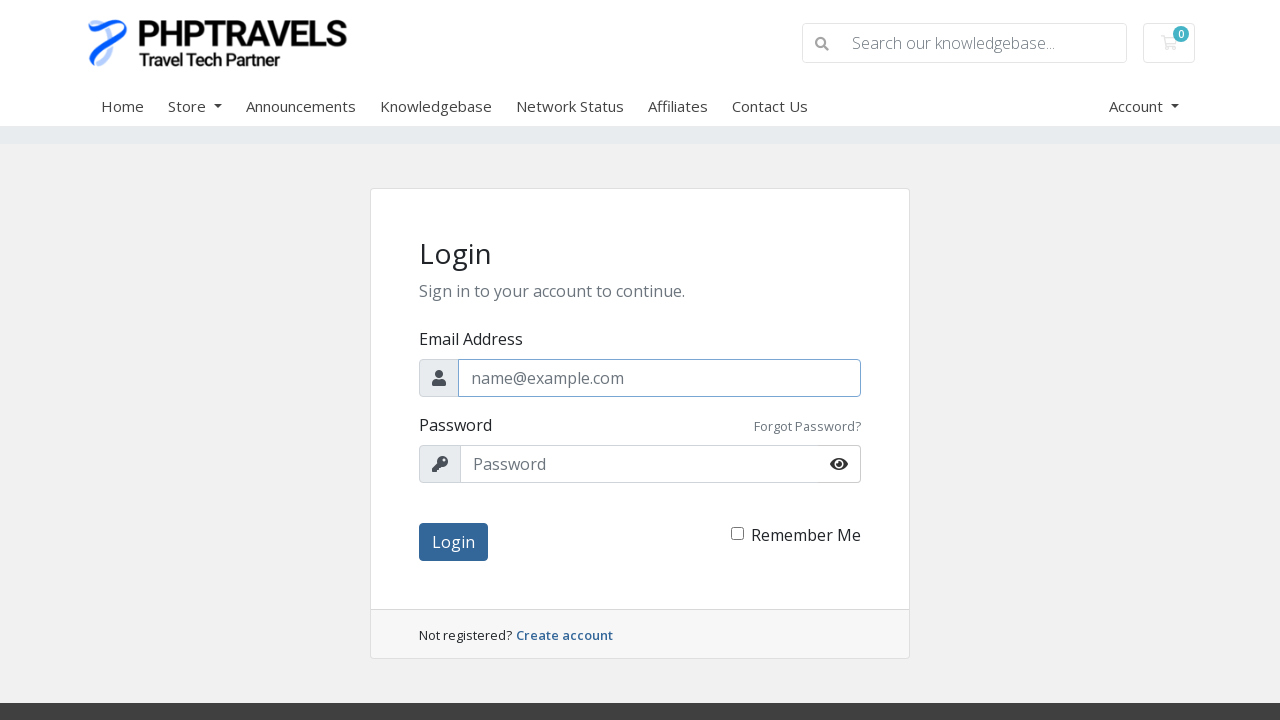

Navigated to PHP Travels client area page
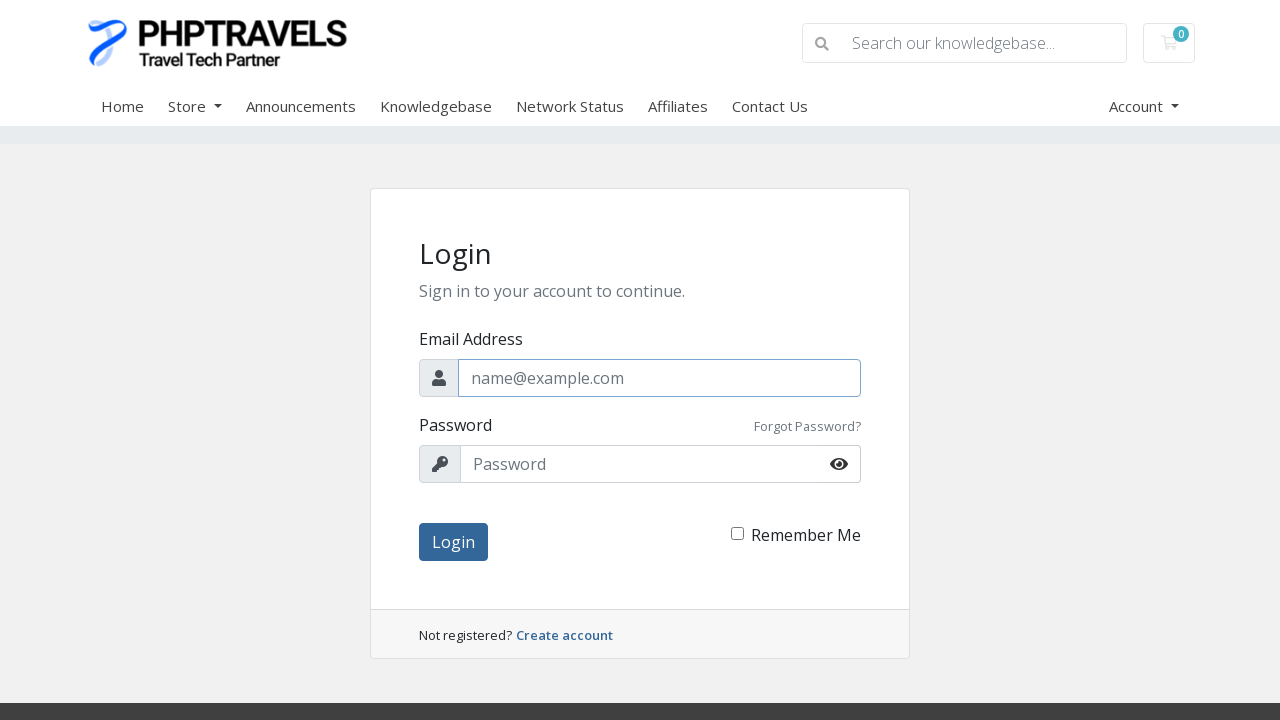

Clicked on Announcements link in the primary navbar at (313, 106) on #Primary_Navbar-Announcements
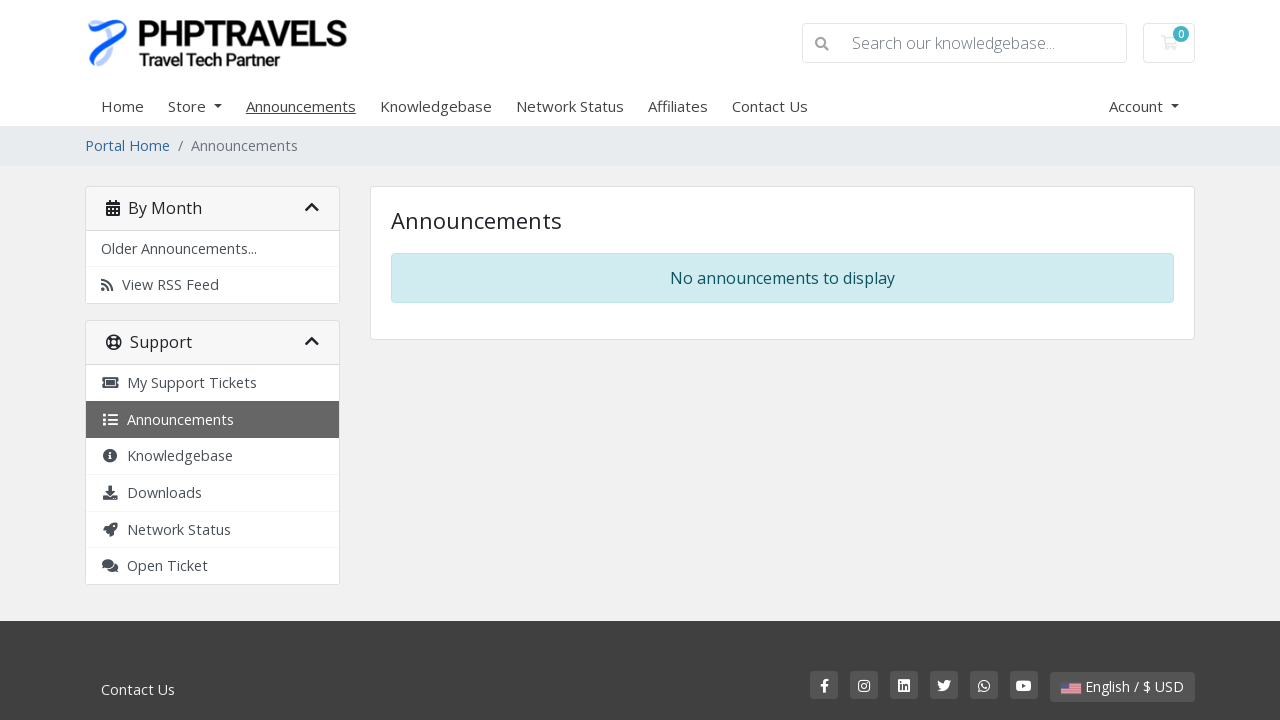

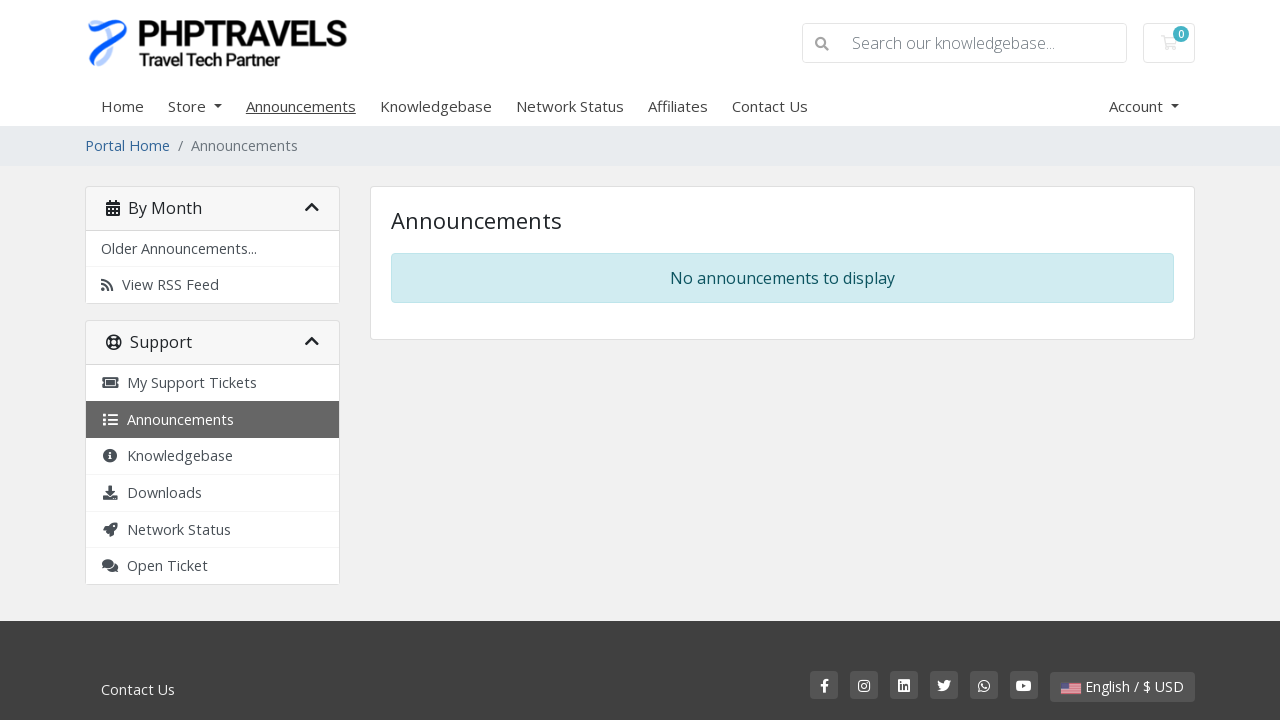